Tests dropdown selection by selecting an option using its label 'Option 1'

Starting URL: https://the-internet.herokuapp.com/dropdown

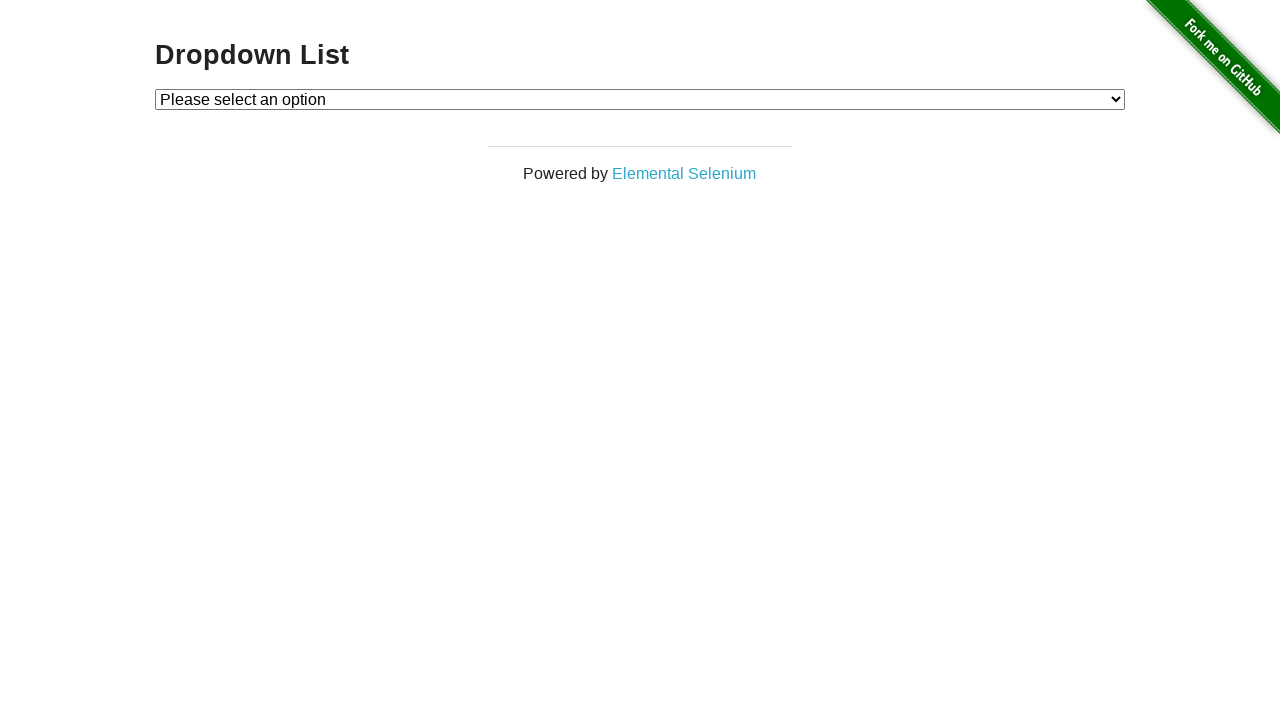

Selected 'Option 1' from dropdown using label on #dropdown
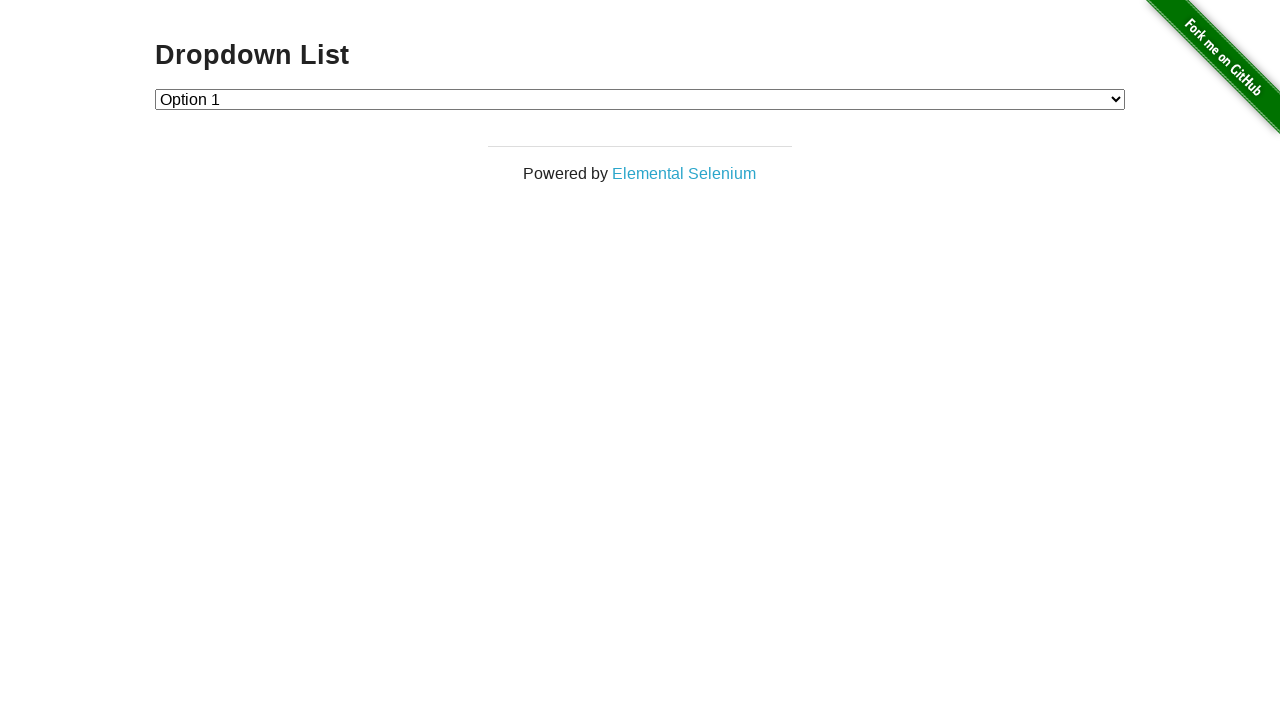

Retrieved selected option text content
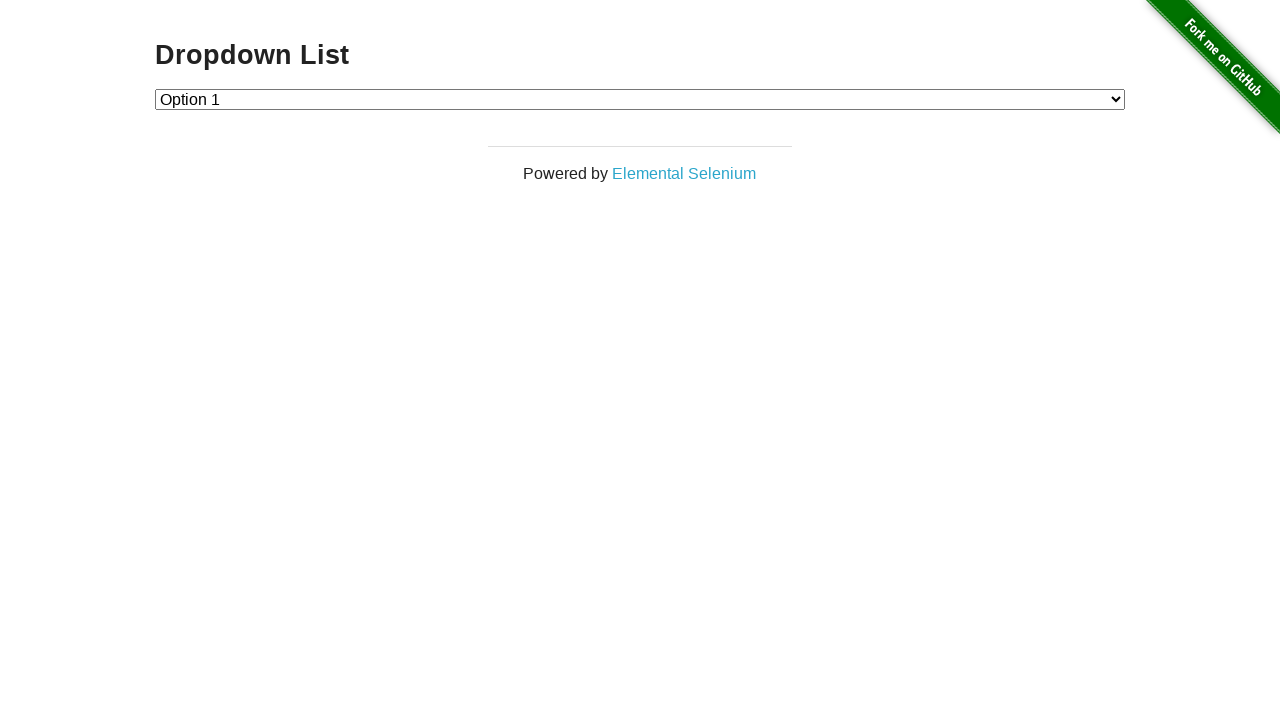

Verified that 'Option 1' is selected in dropdown
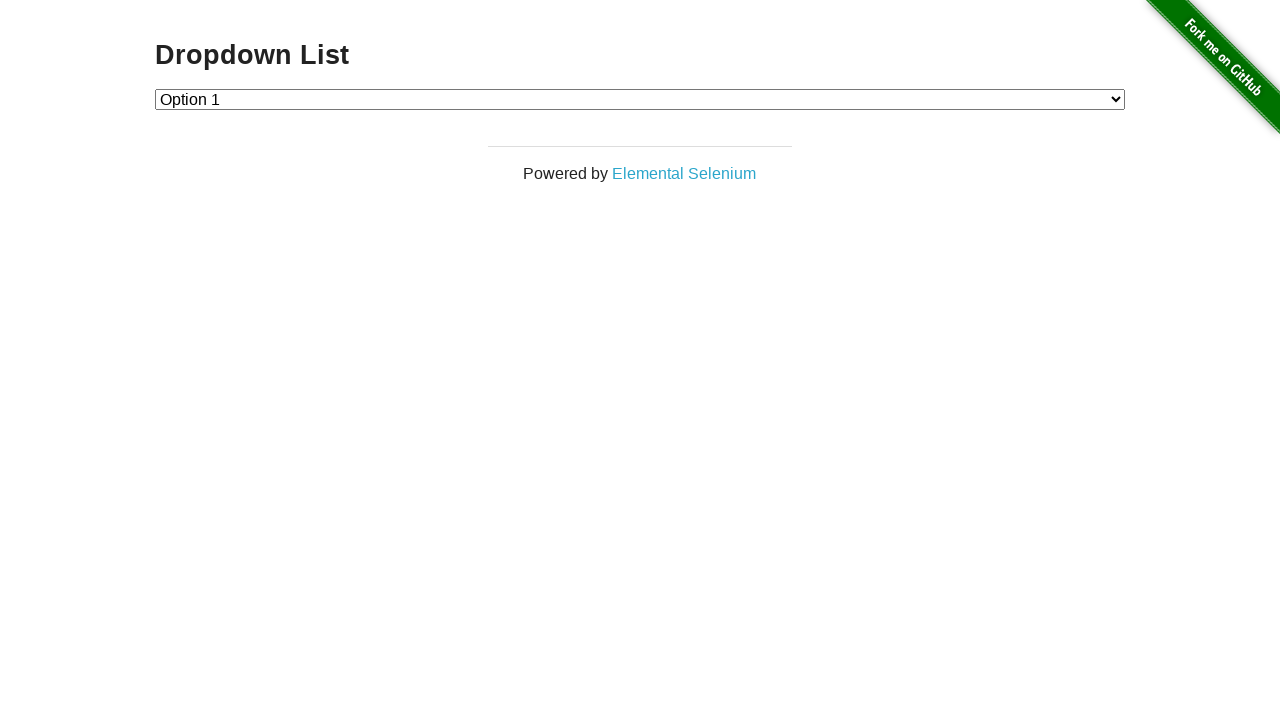

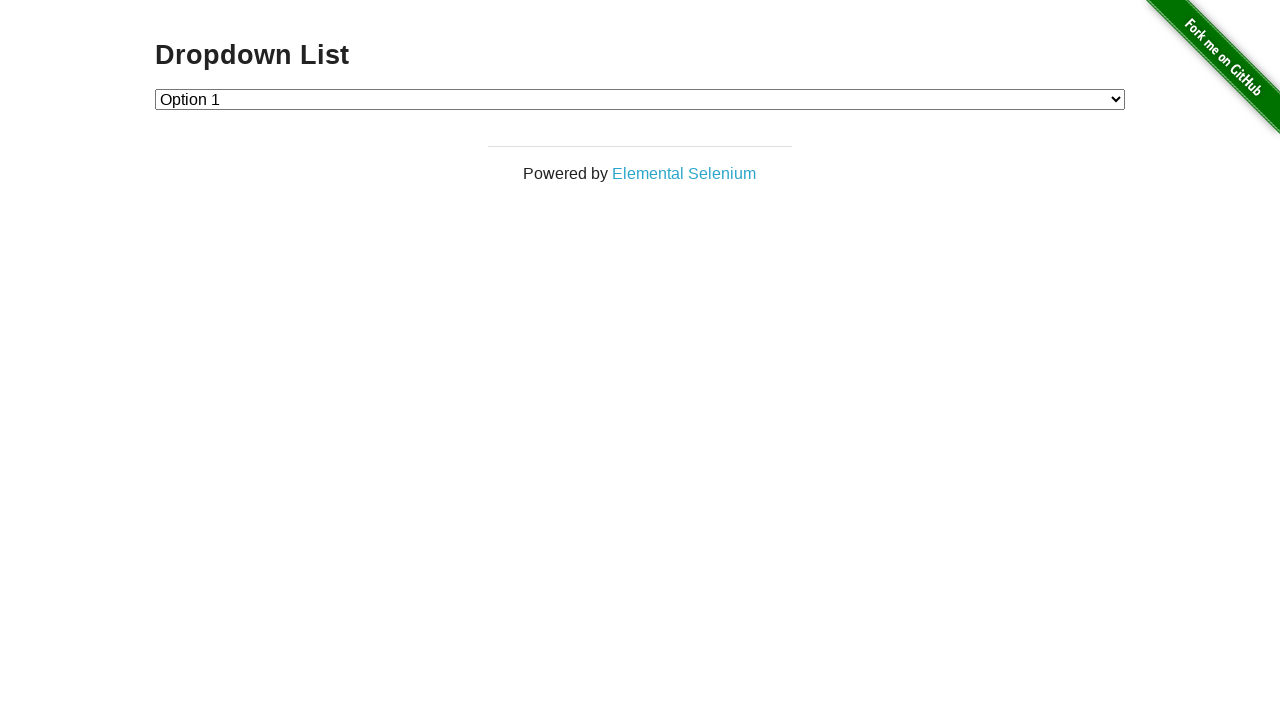